Tests an e-commerce practice site by searching for products containing 'ca', verifying the product count, and adding multiple items to the cart including clicking on Cashews specifically.

Starting URL: https://rahulshettyacademy.com/seleniumPractise/#/

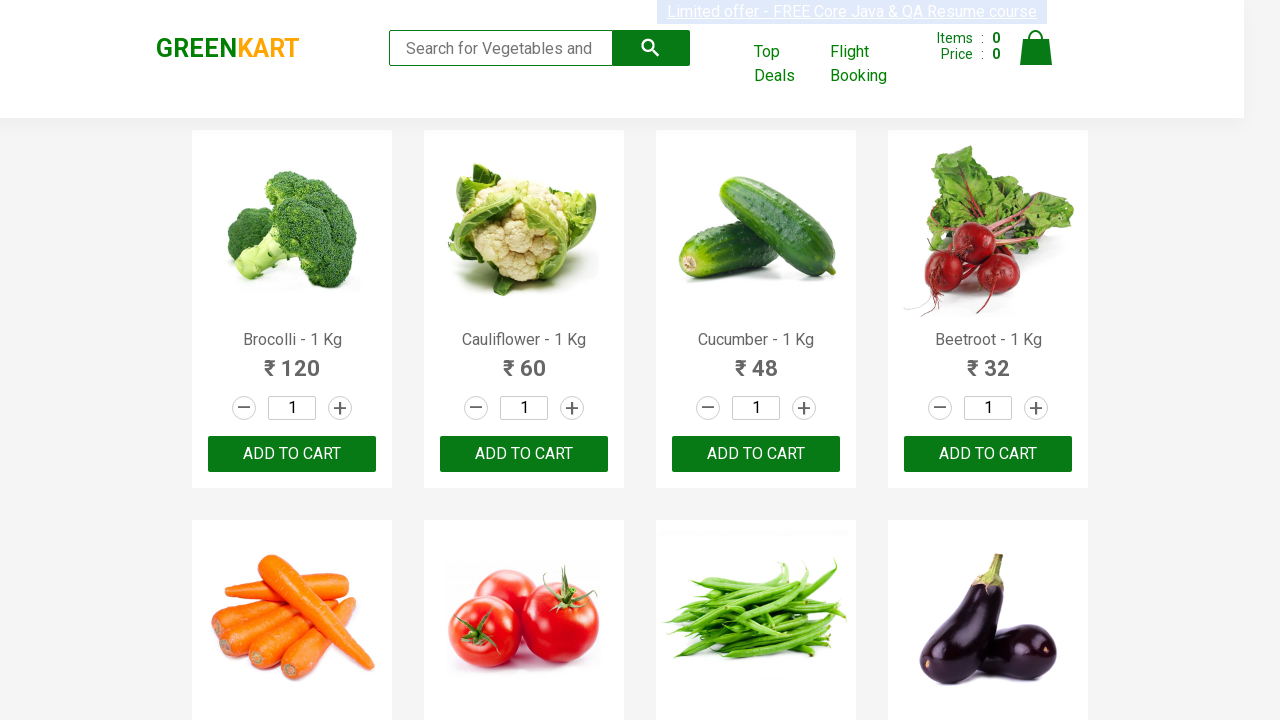

Filled search box with 'ca' on .search-keyword
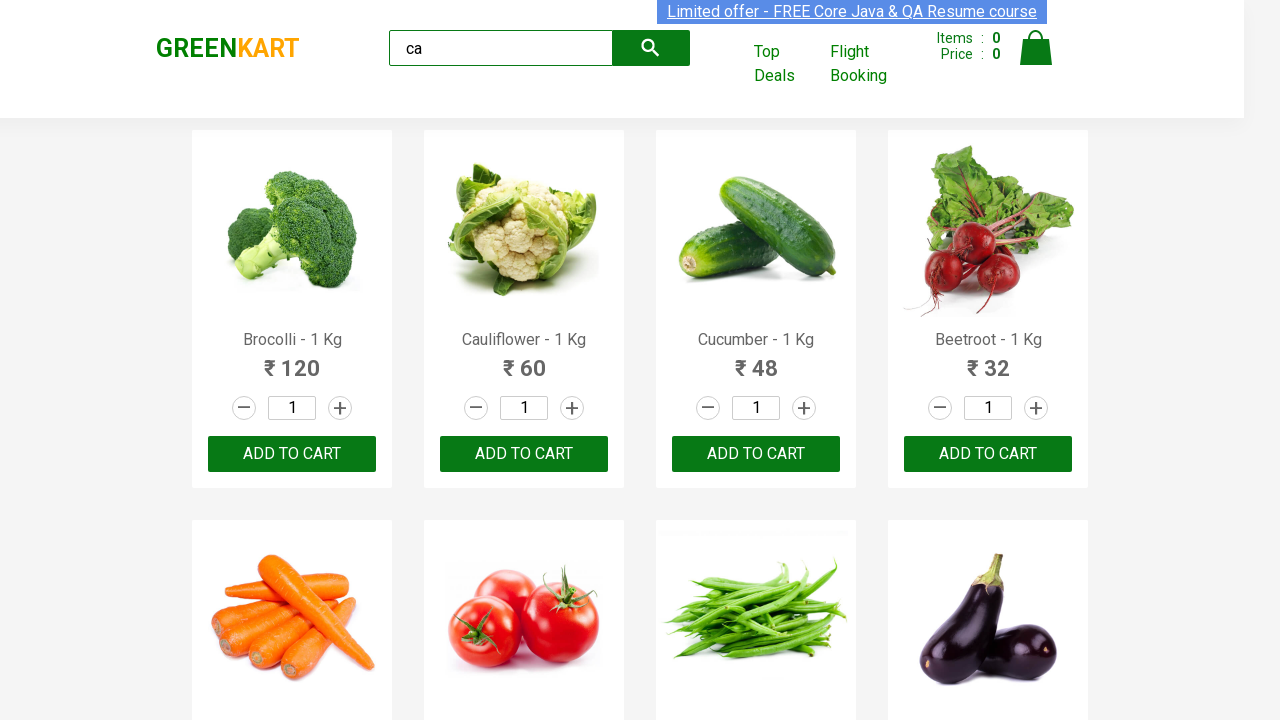

Waited 2 seconds for products to load
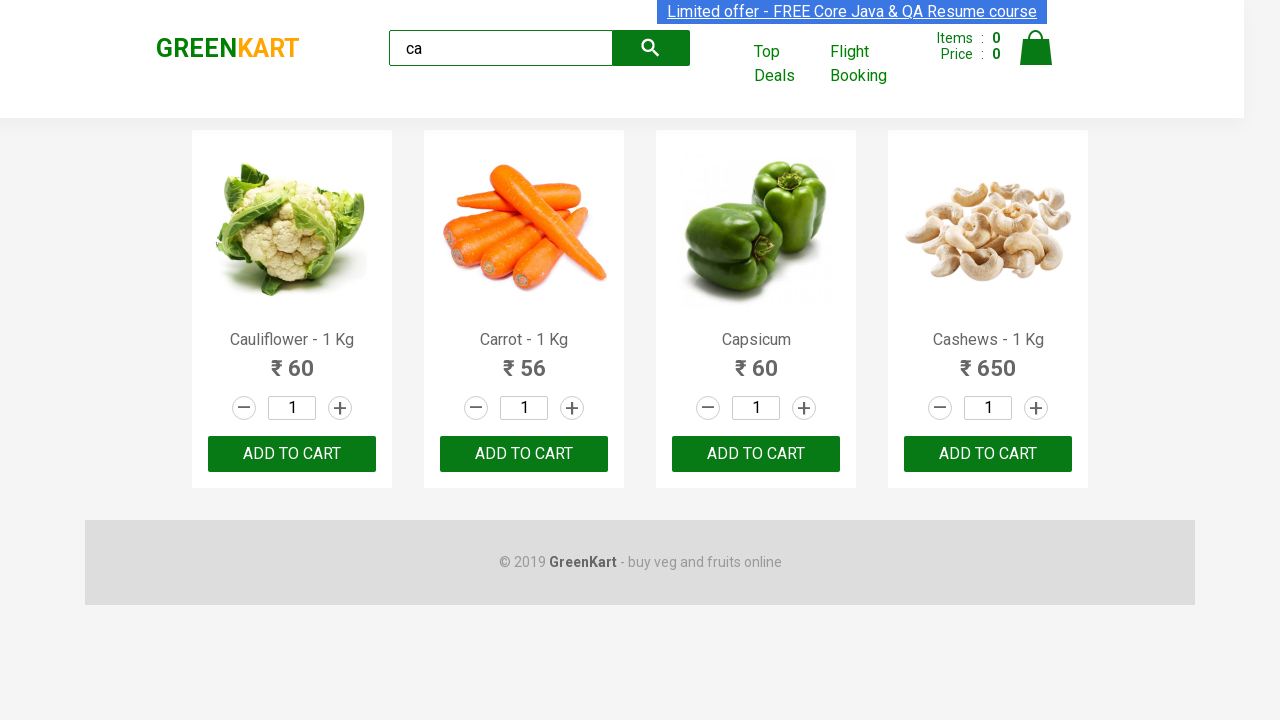

Verified products are visible
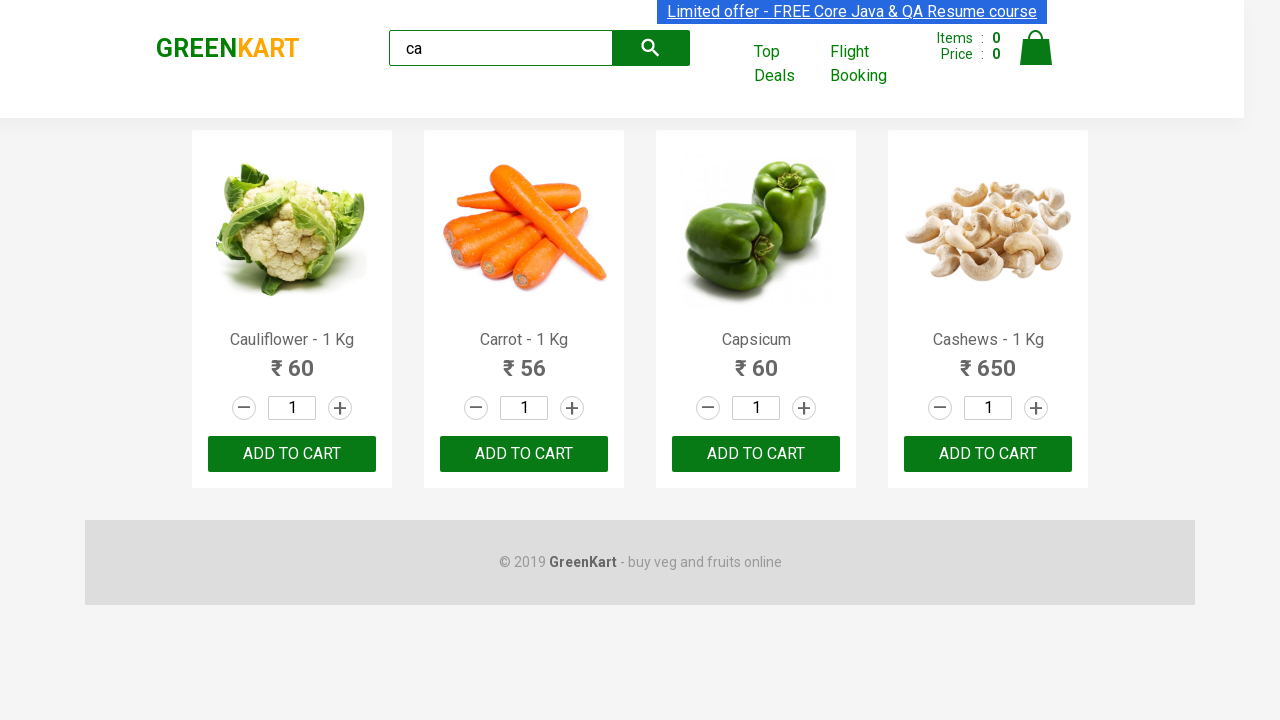

Clicked ADD TO CART on 3rd product at (756, 454) on .product >> nth=2 >> button
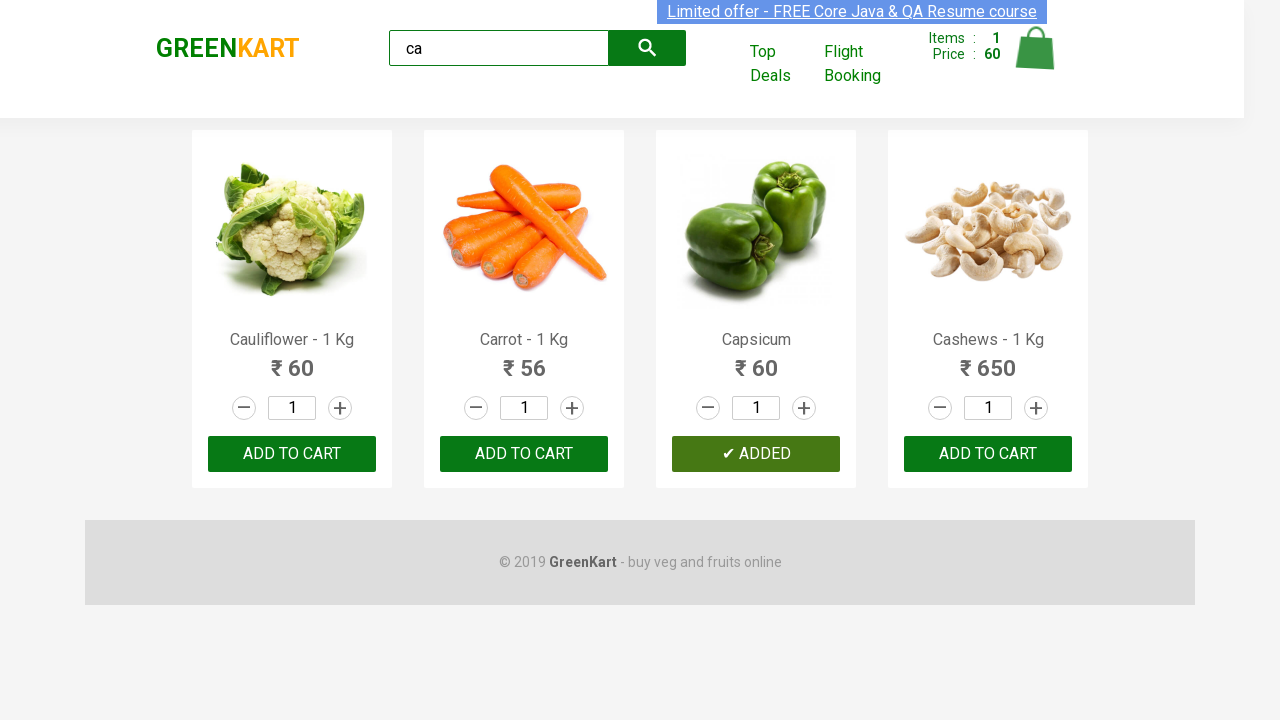

Clicked ADD TO CART on another 3rd product at (756, 454) on .products .product >> nth=2 >> internal:text="ADD TO CART"i
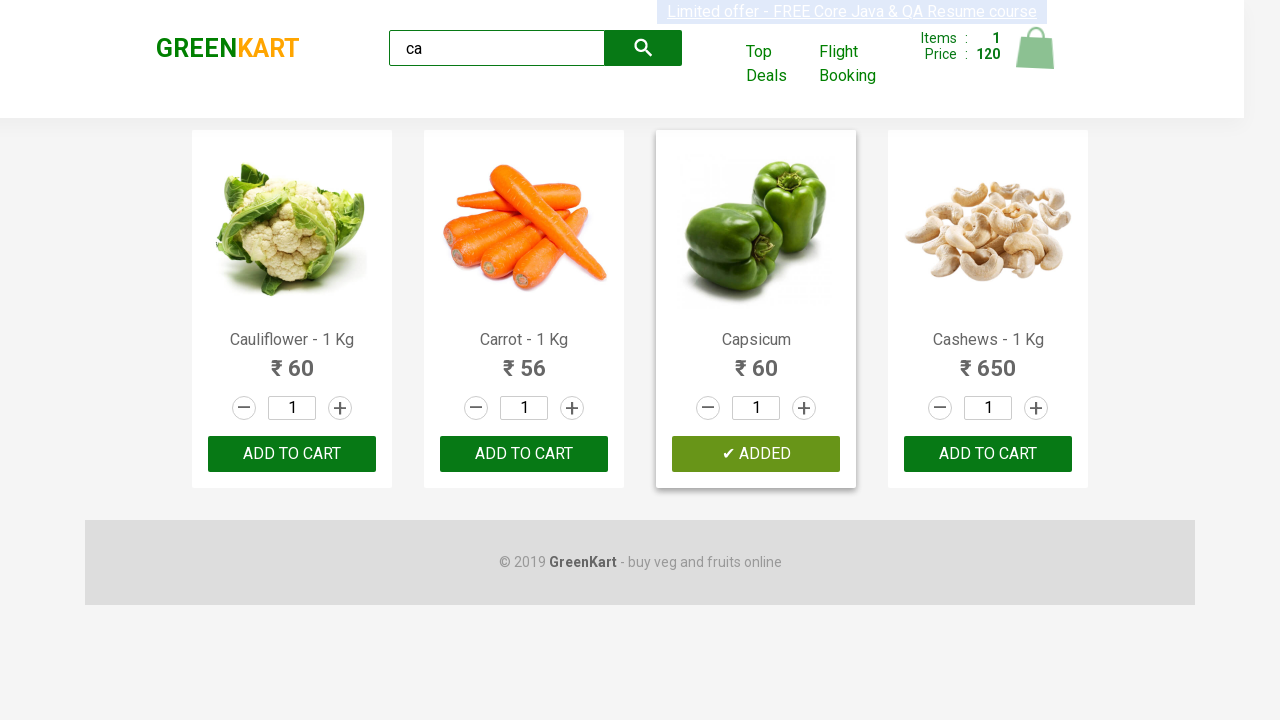

Found and clicked ADD TO CART on Cashews product at (988, 454) on .products .product >> nth=3 >> button
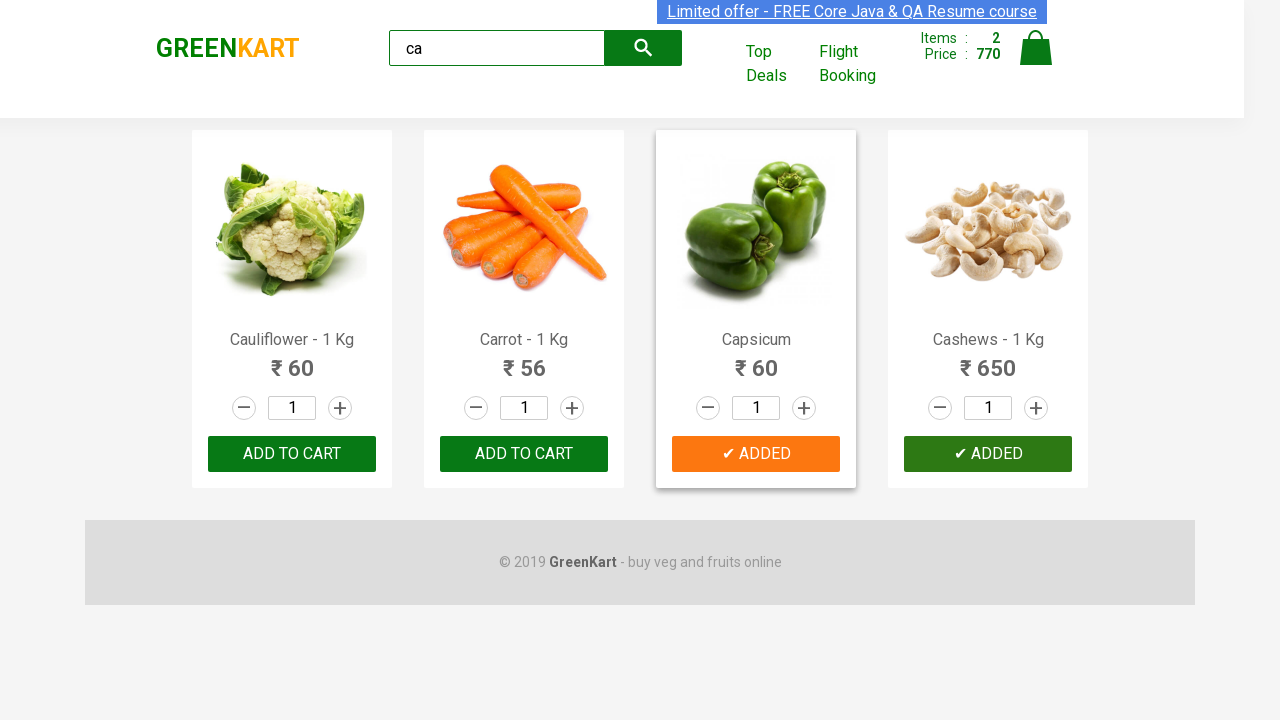

Verified brand logo is present
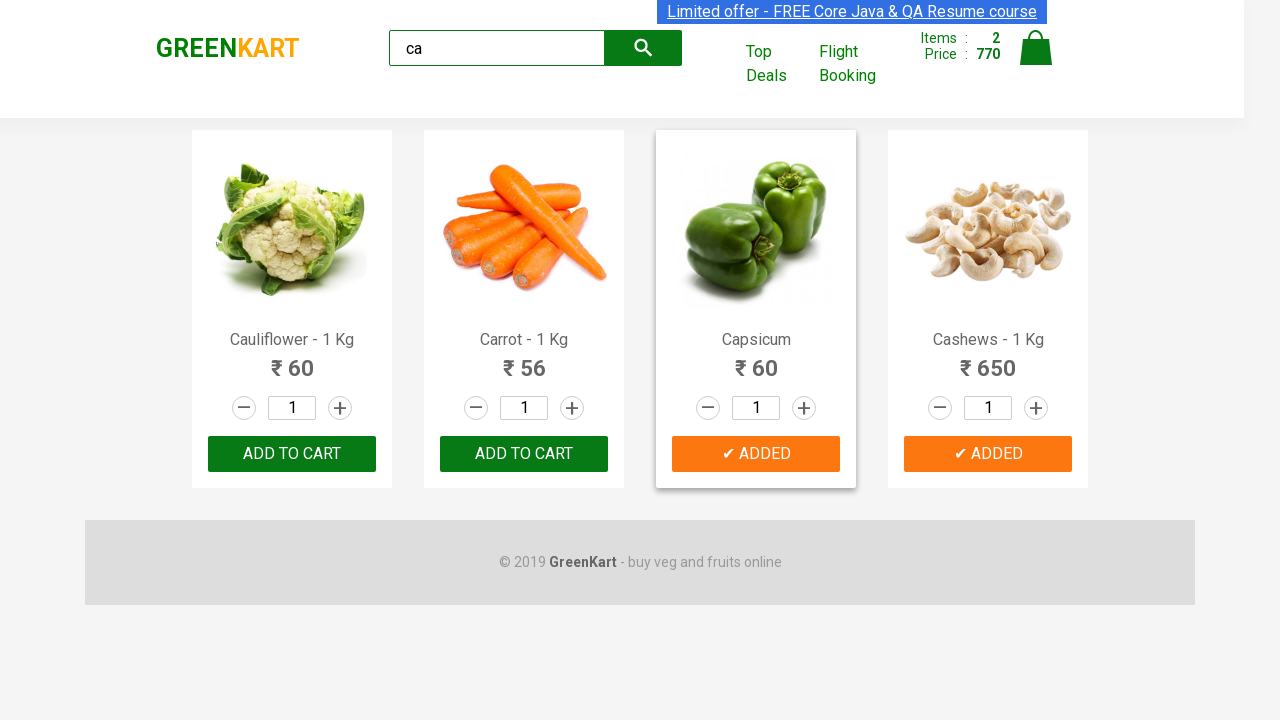

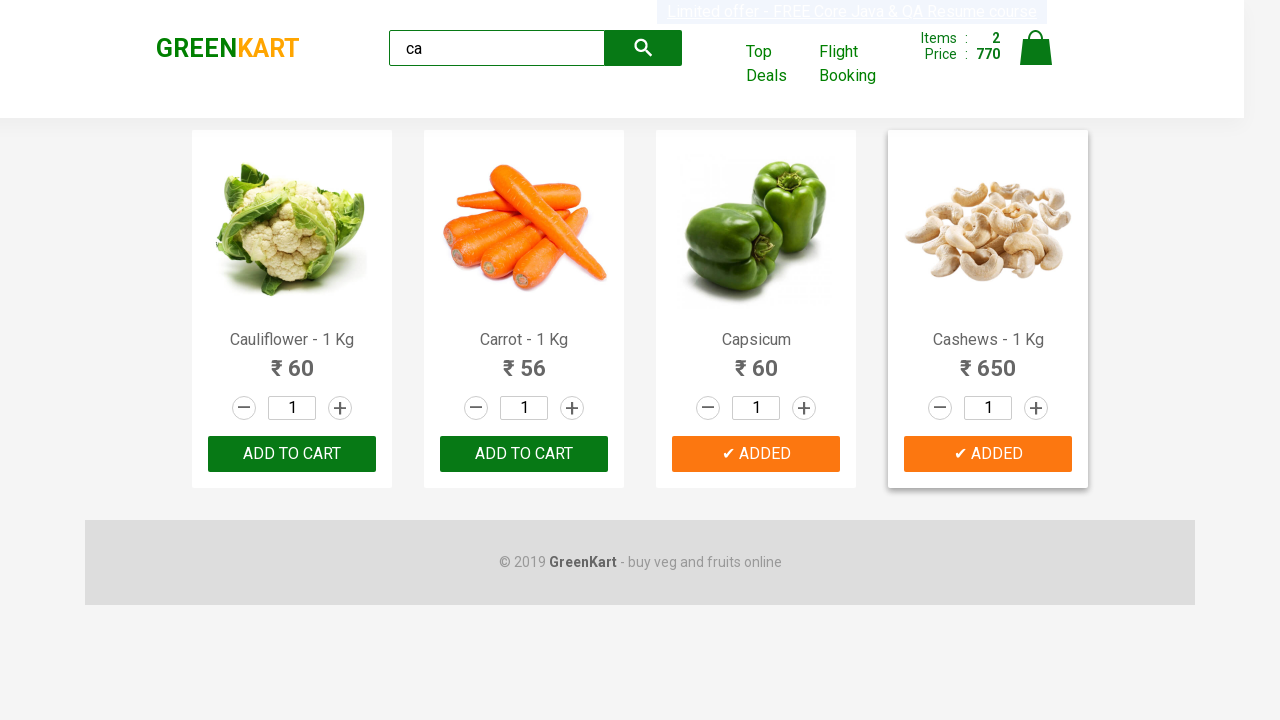